Tests jQuery UI dialog functionality by navigating to the demo page, opening a dialog within an iframe, and closing it

Starting URL: https://jqueryui.com/

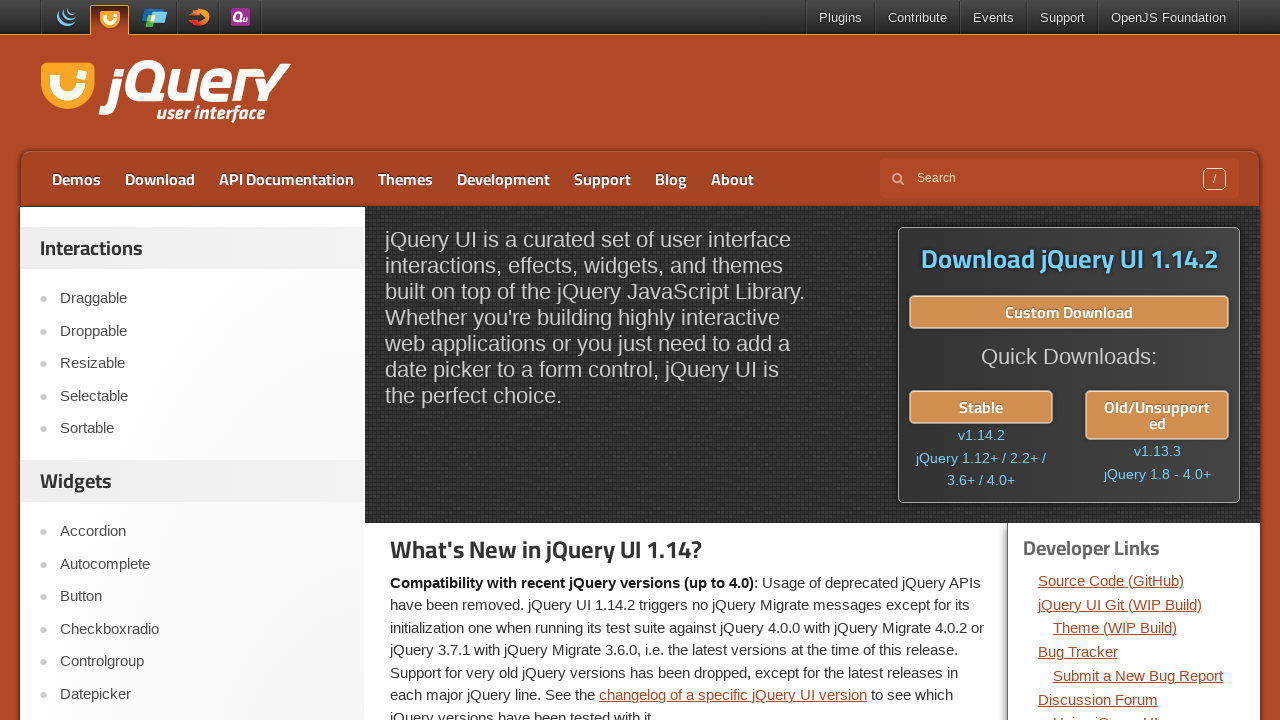

Scrolled down the page by 200 pixels
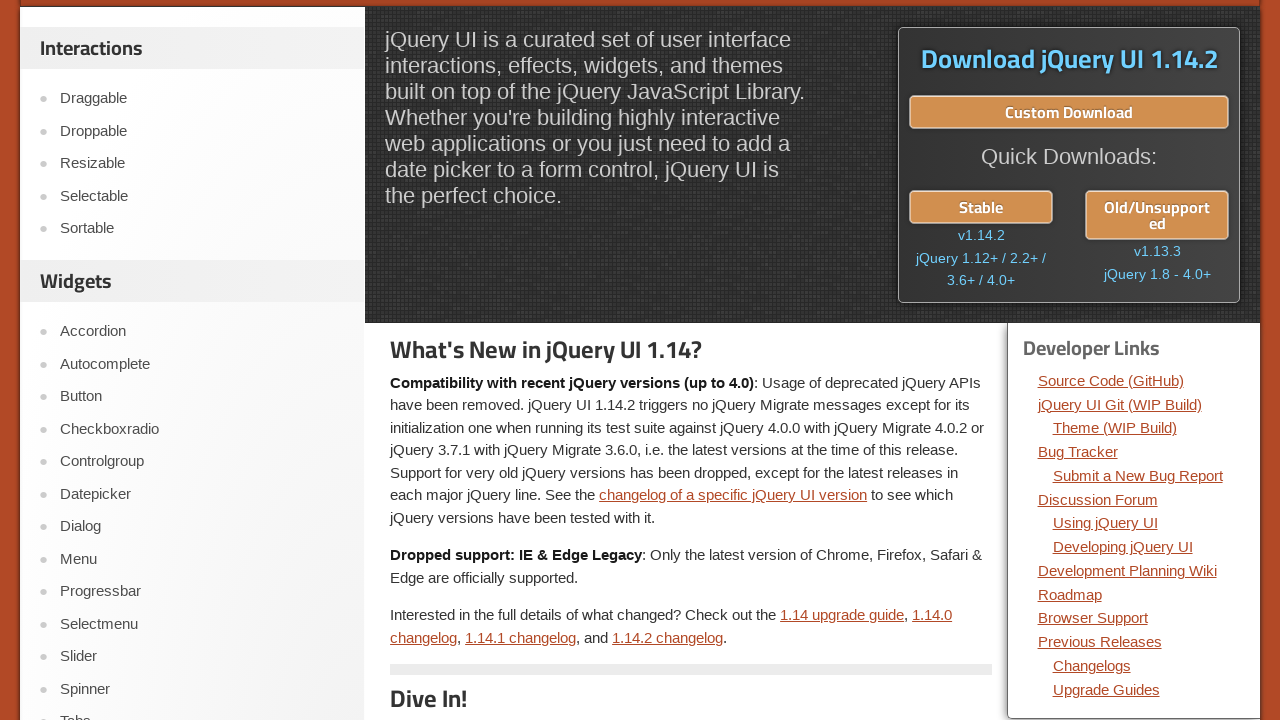

Waited 1000ms for page to stabilize after scrolling
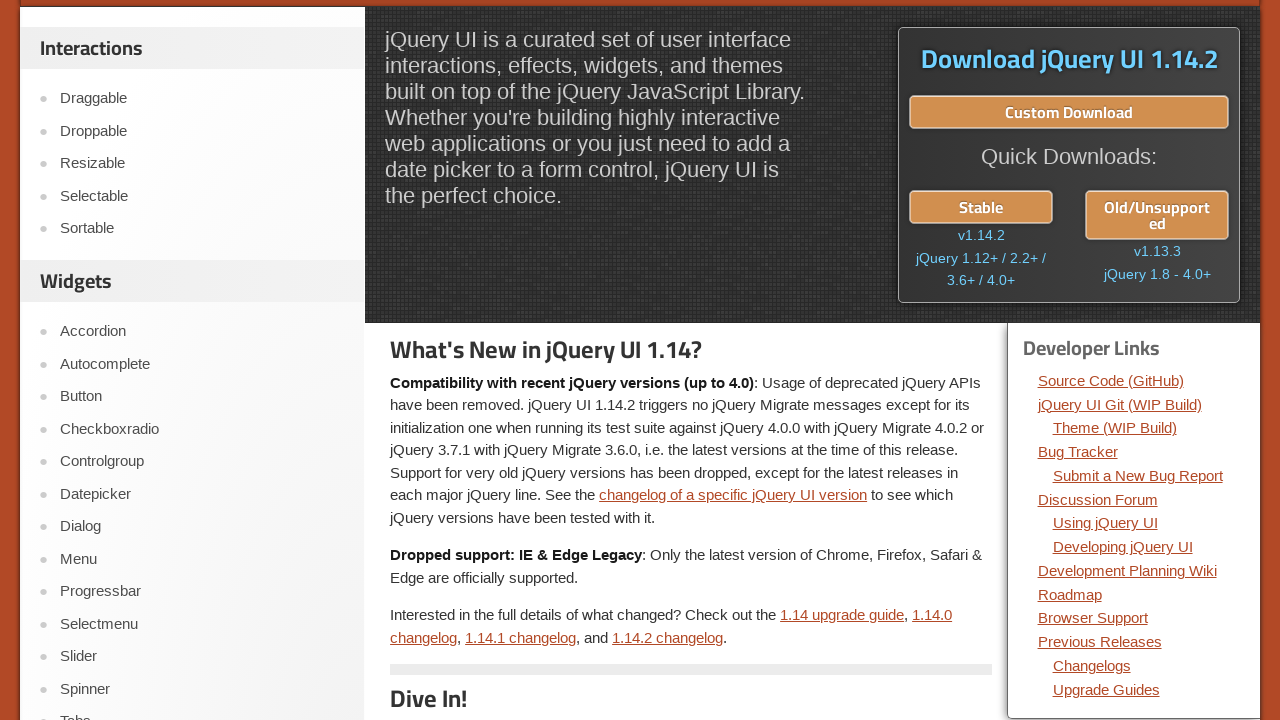

Clicked on Dialog link at (202, 527) on xpath=//a[contains(text(),'Dialog')]
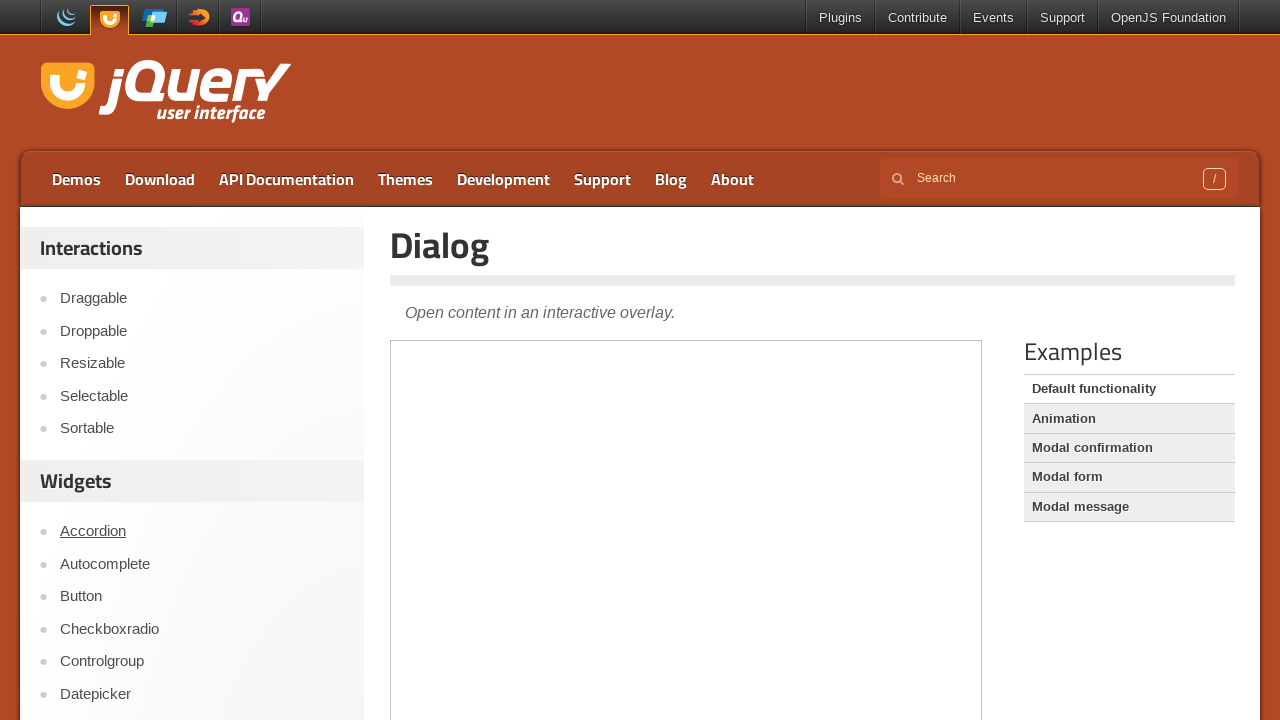

Waited for dialog iframe to load
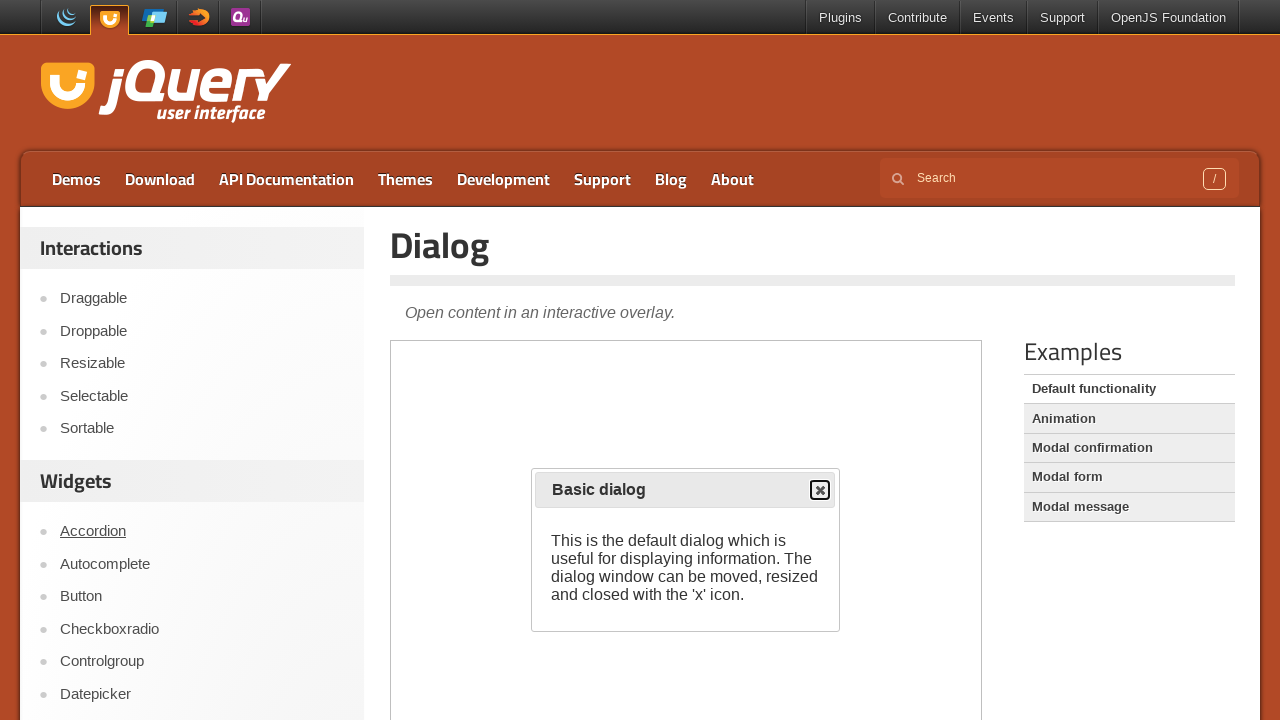

Located the dialog iframe
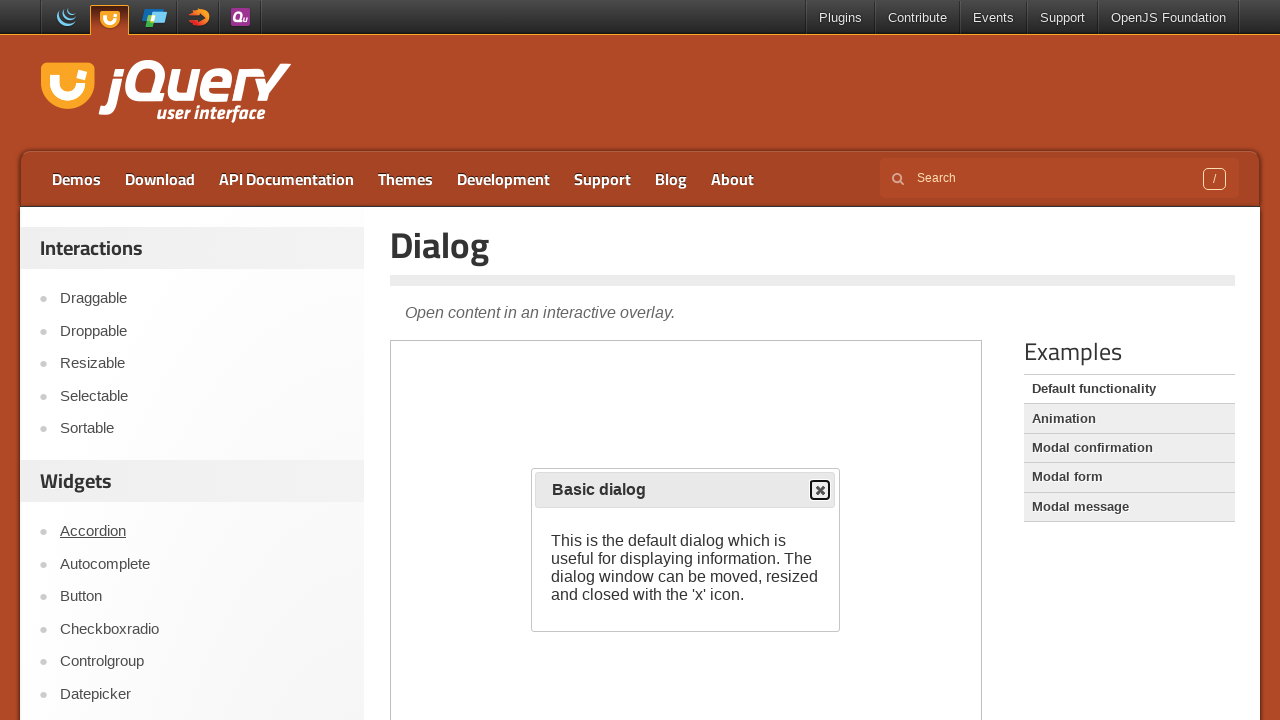

Clicked the close button within the dialog iframe at (820, 490) on xpath=//body/div[@id='container']/div[@id='content-wrapper']/div[1]/div[1]/ifram
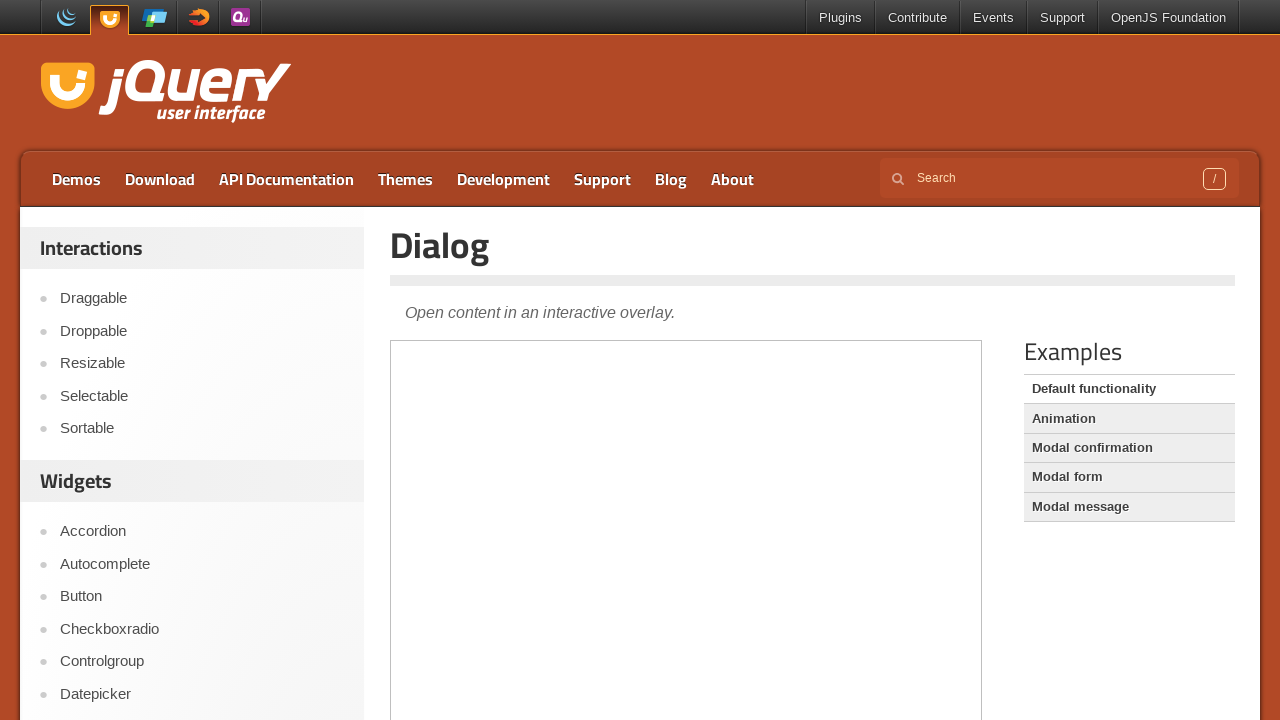

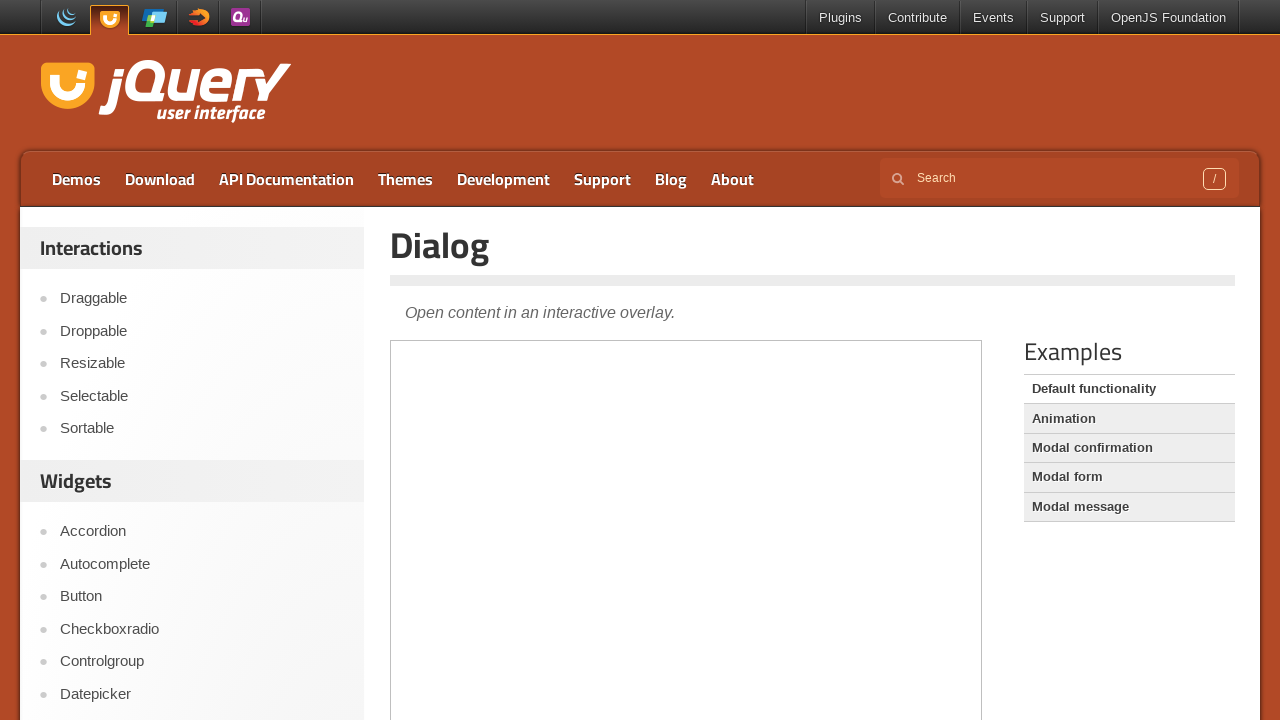